Tests a registration form by filling out personal details including name, email, password, selecting gender, skills, country, addresses, religion, and submitting the form with a JavaScript alert confirmation.

Starting URL: https://grotechminds.com/registration/

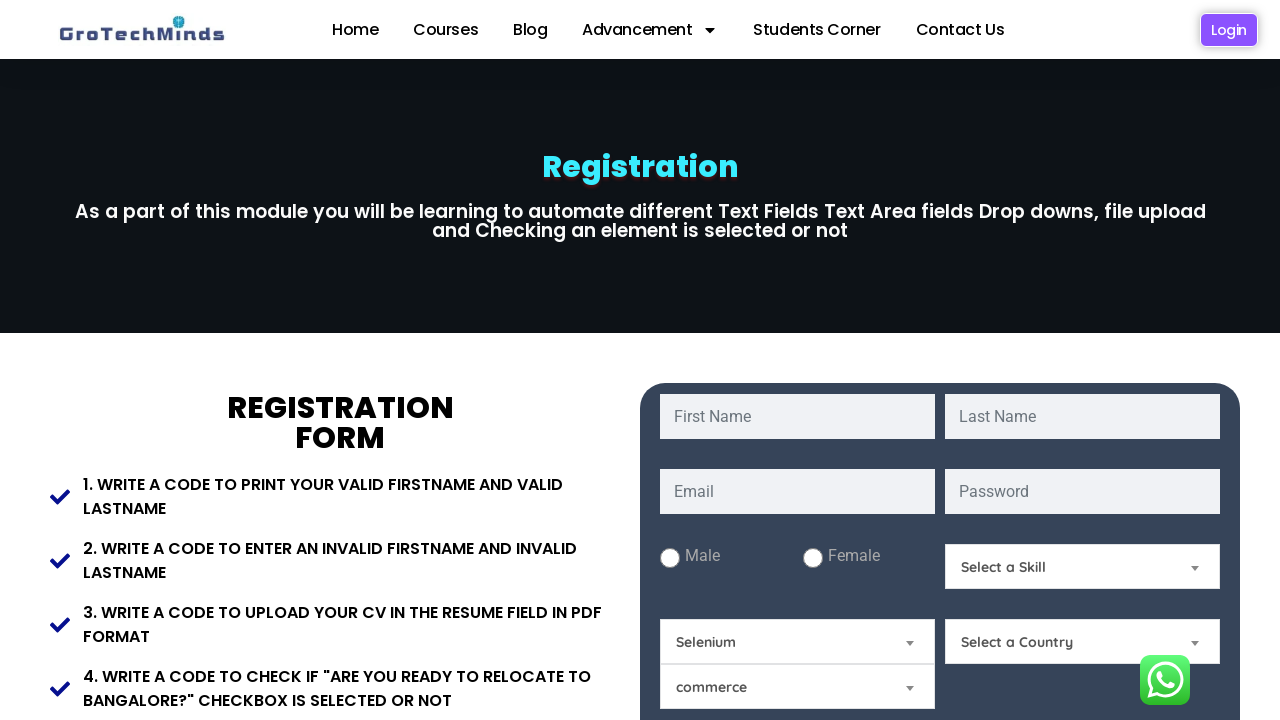

Filled first name field with 'Maria' on #fname
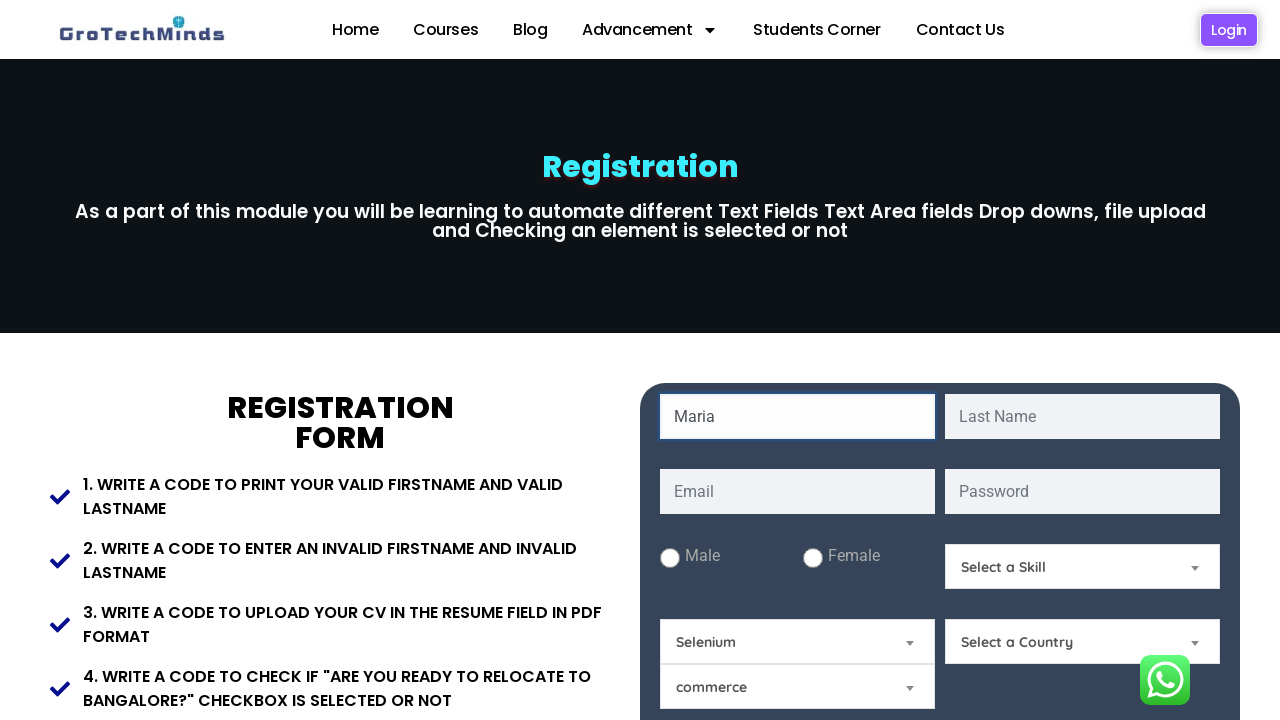

Filled last name field with 'Rodriguez' on #lname
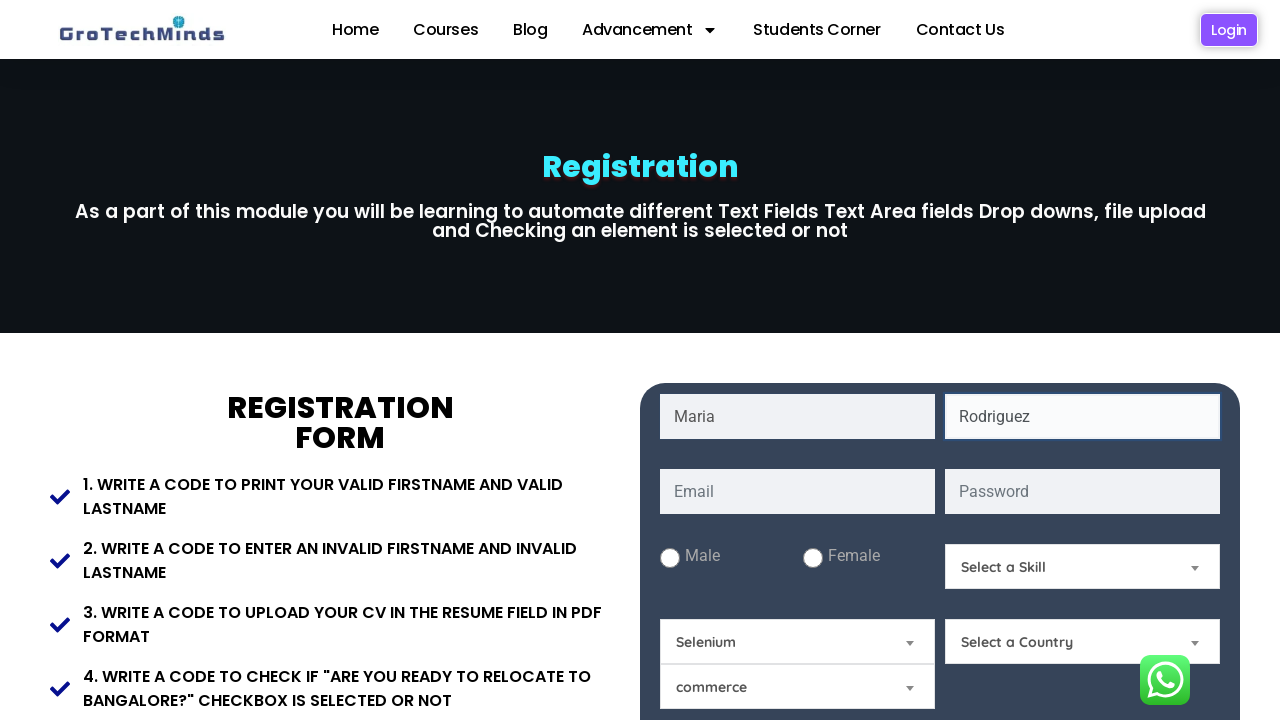

Filled email field with 'maria.rodriguez87@example.com' on #email
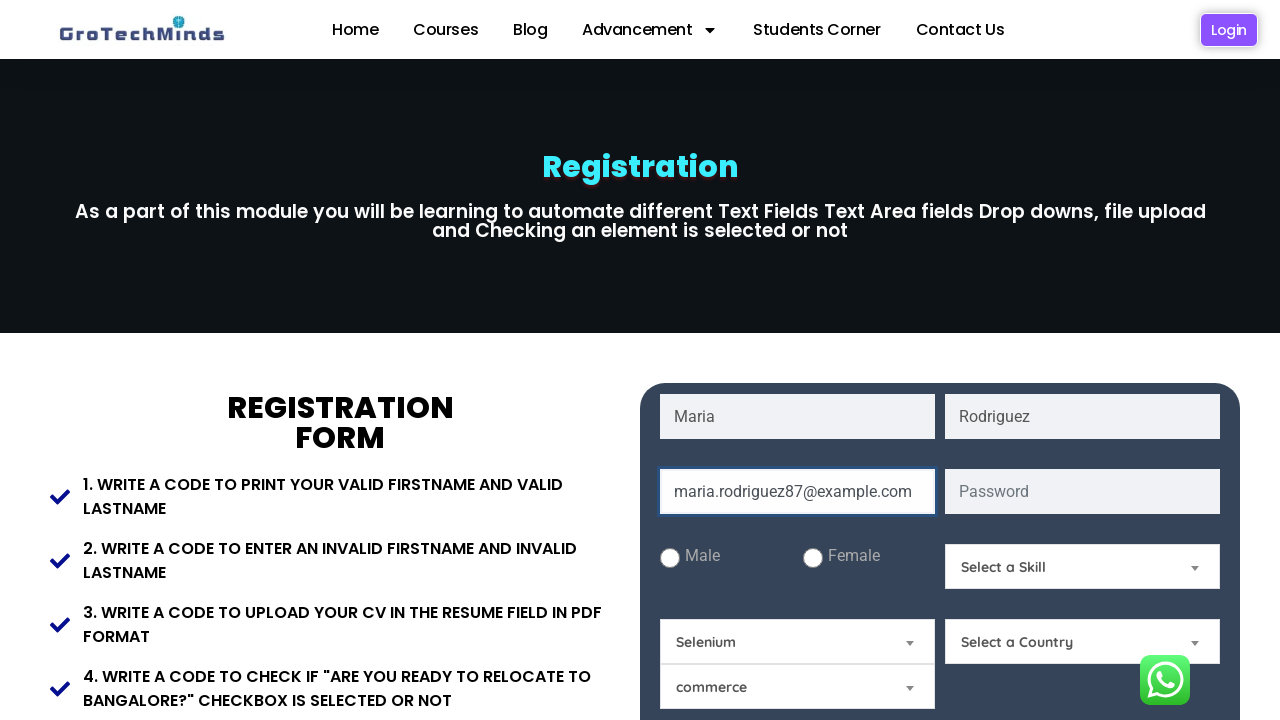

Filled password field with 'SecurePass2024' on #password
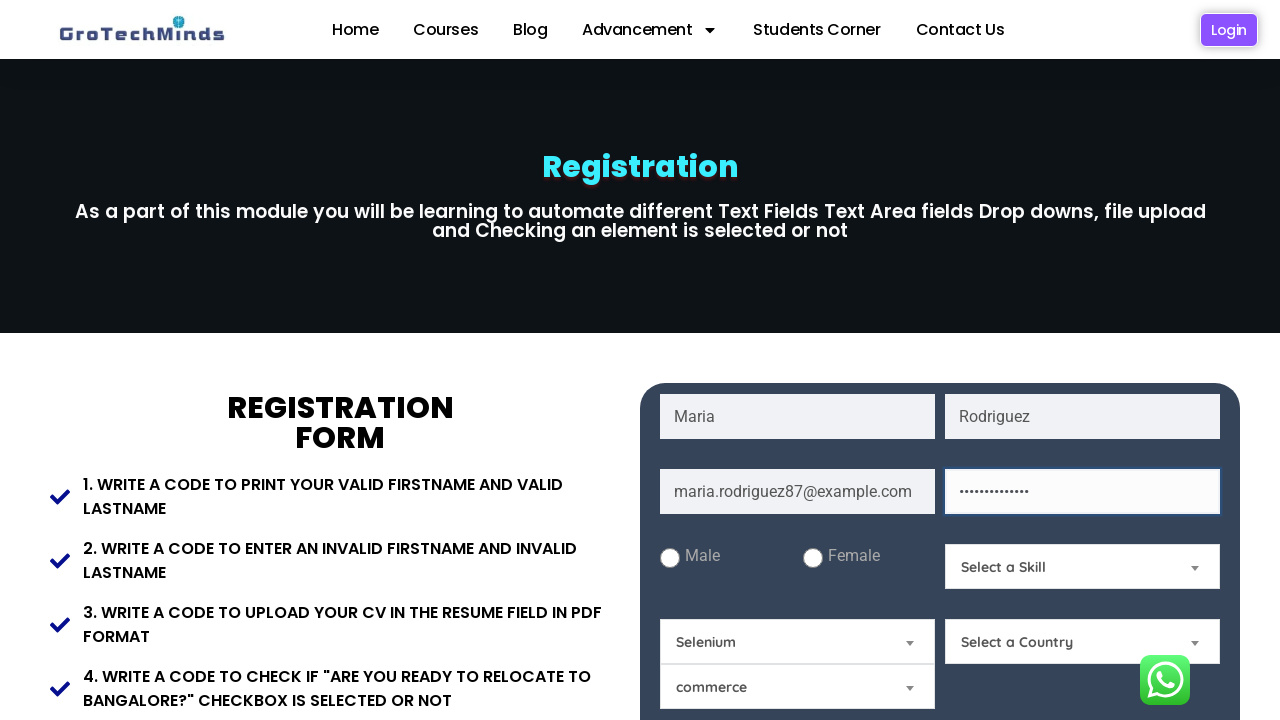

Selected Female gender option at (812, 558) on #Female
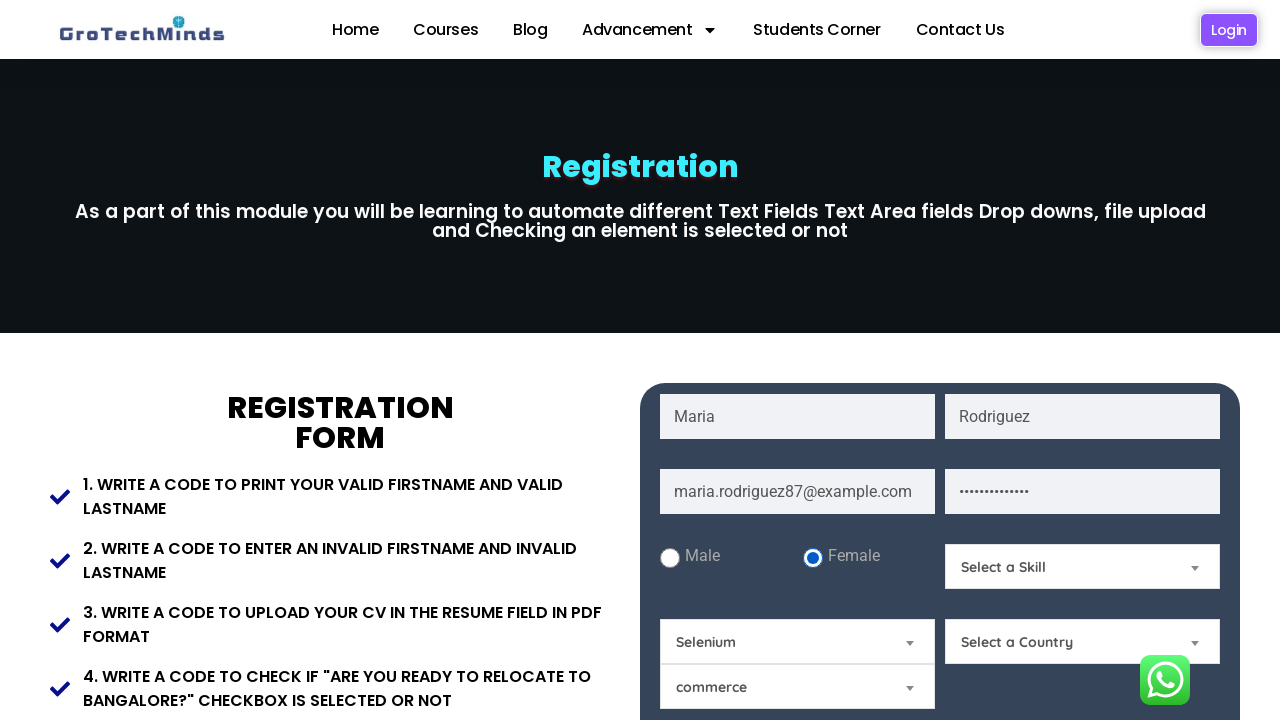

Selected skill from dropdown (index 1) on #Skills
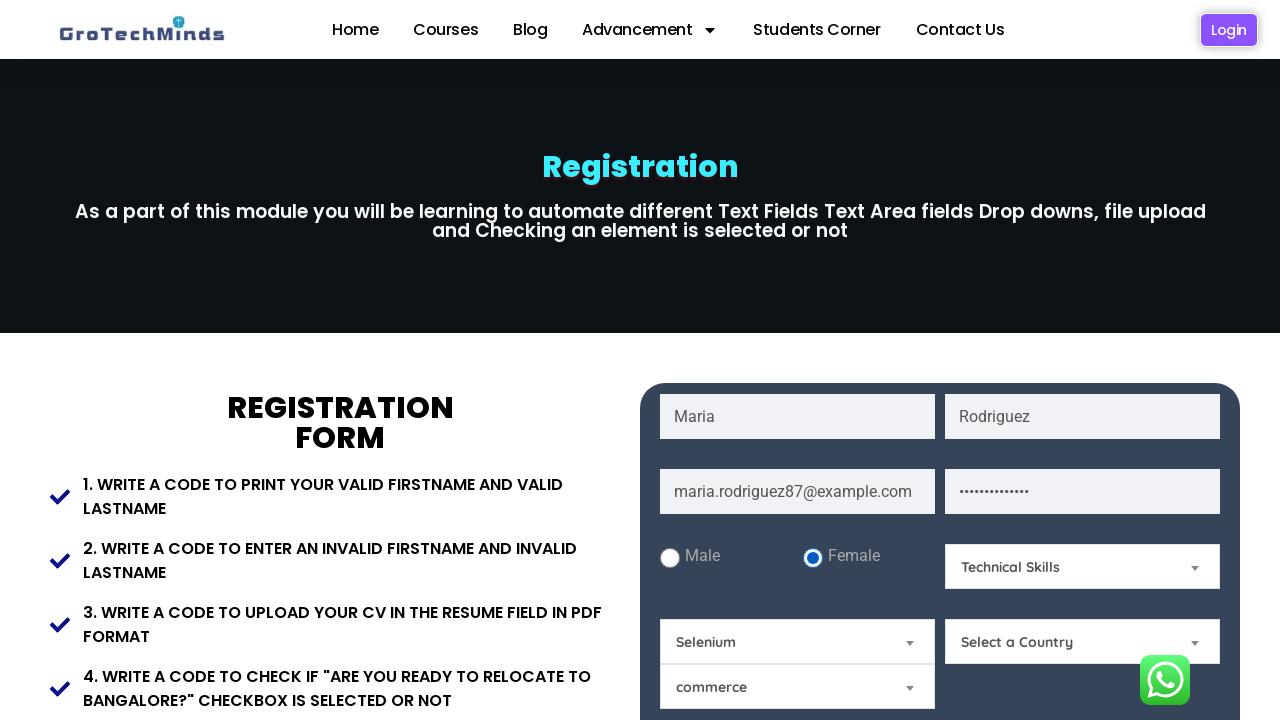

Selected 'API Testing' from technical skills dropdown on #technicalskills
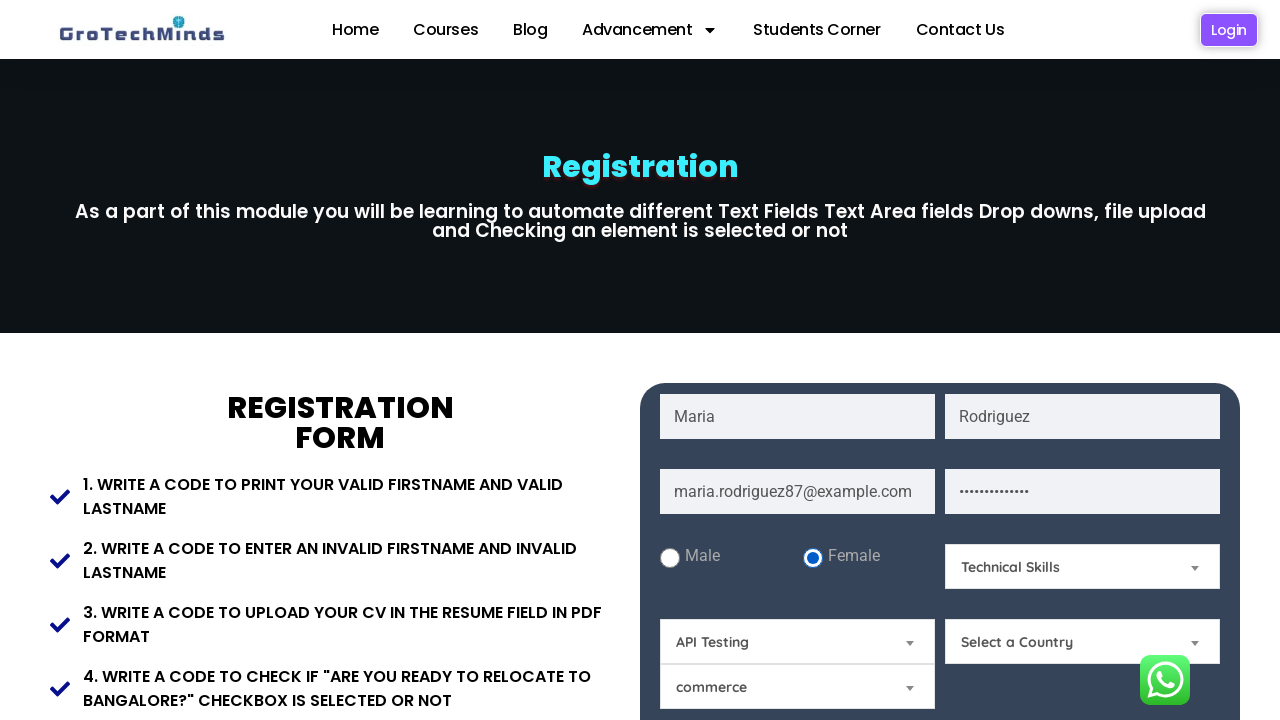

Selected 'Malaysia' from country dropdown on #Country
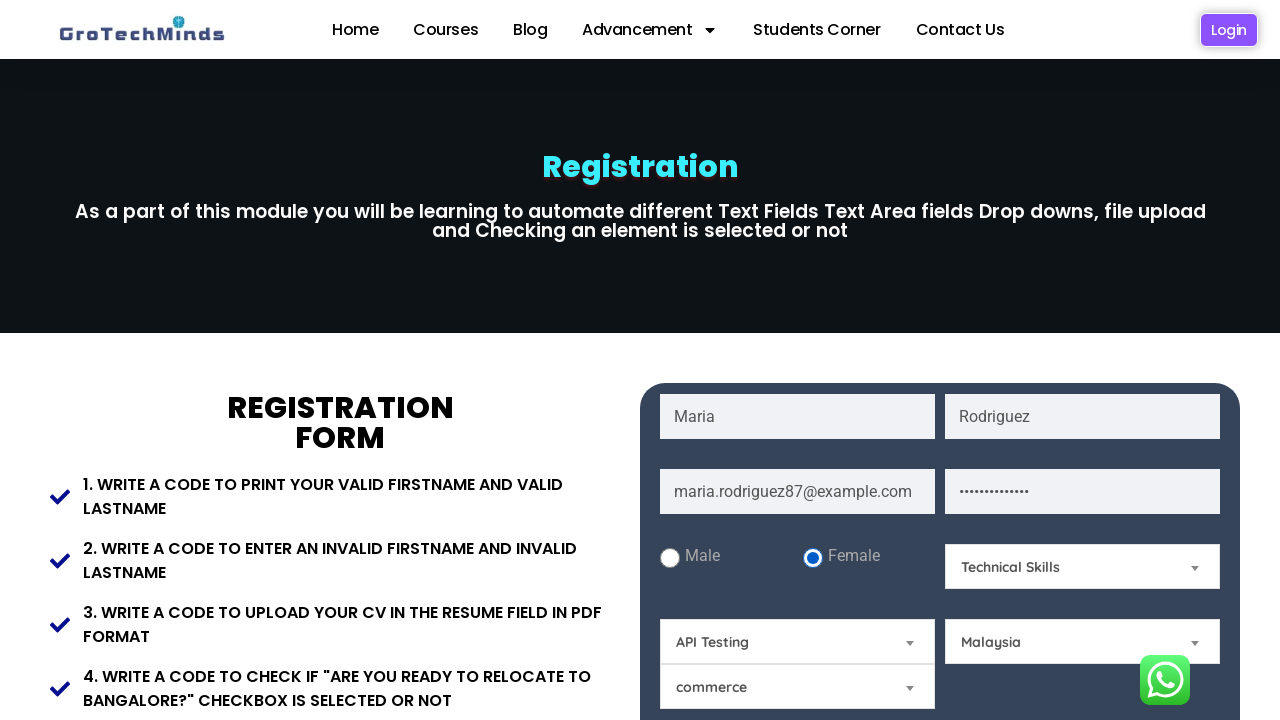

Filled present address field with '123 Main Street, Suite 456' on #Present-Address
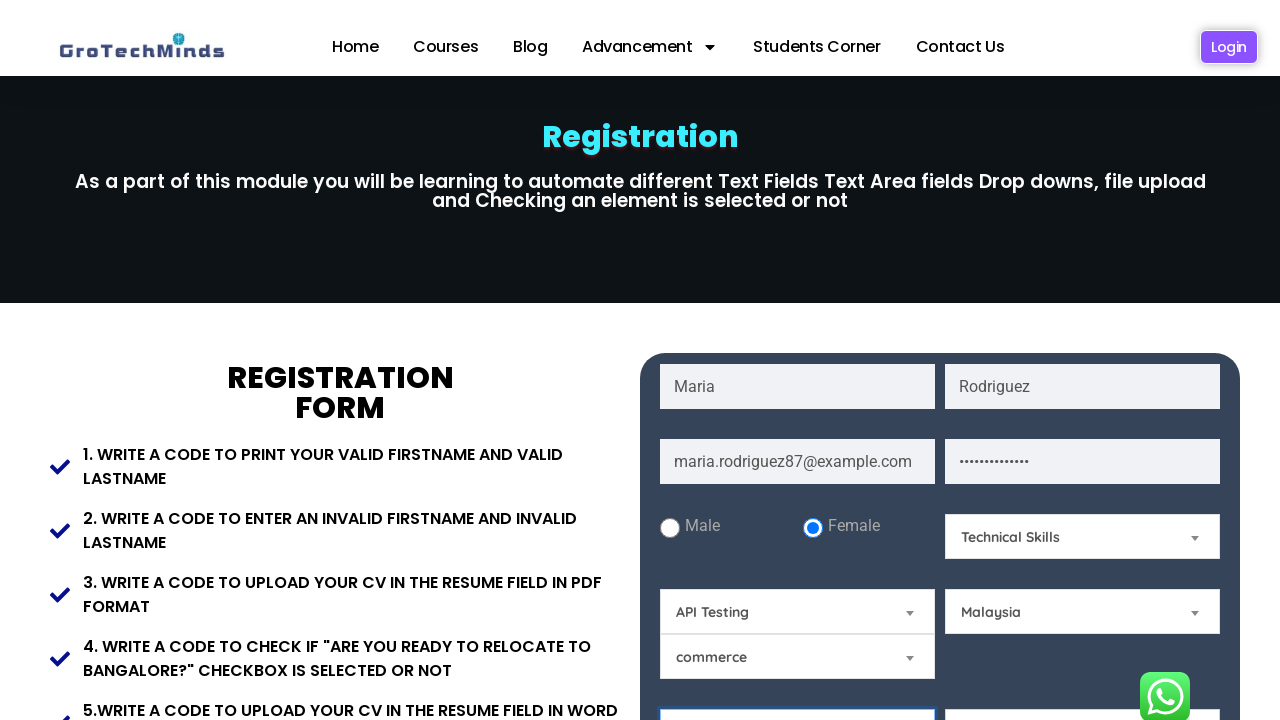

Filled permanent address field with '789 Oak Avenue, Building B' on #Permanent-Address
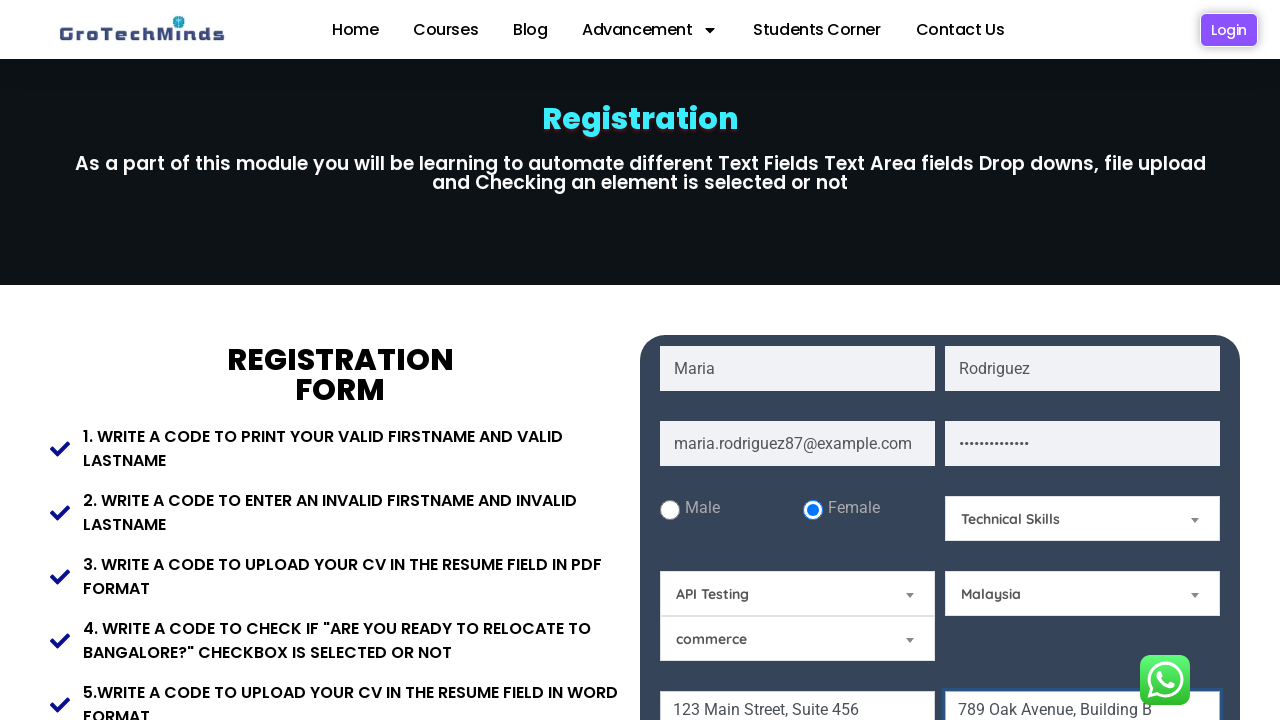

Filled pincode field with '560001' on #Pincode
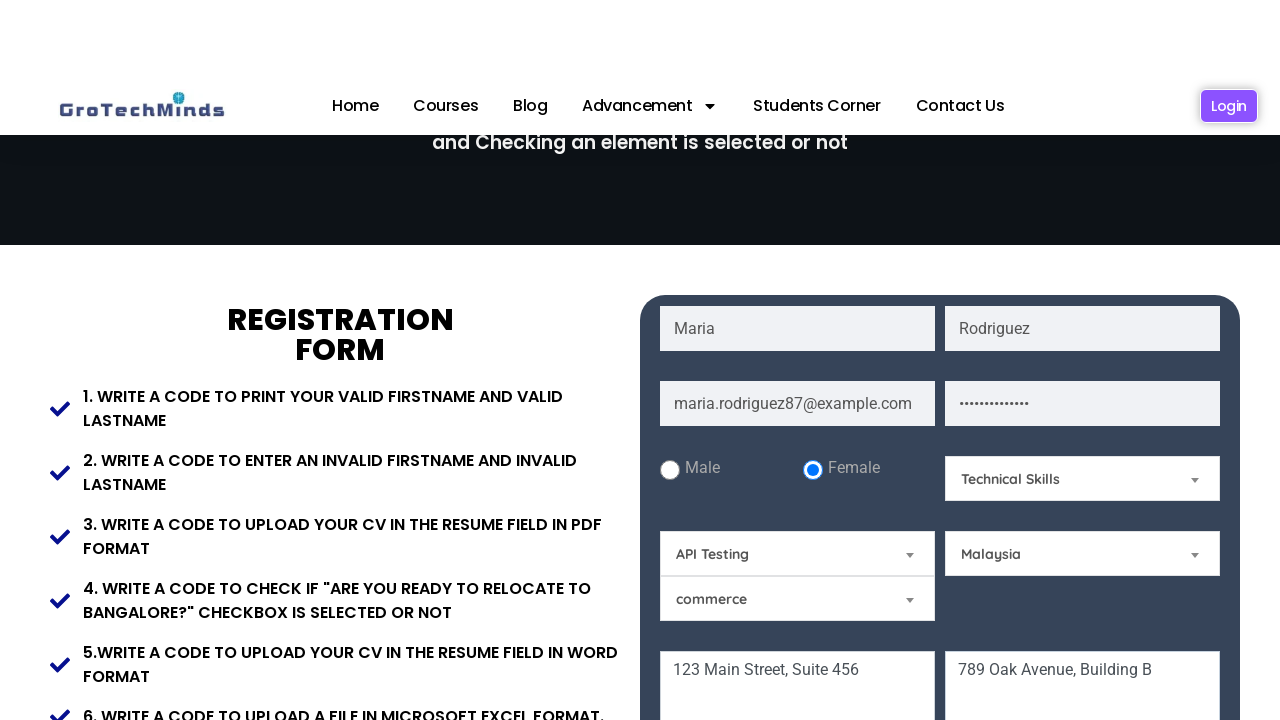

Selected 'Hindu' from religion dropdown on #Relegion
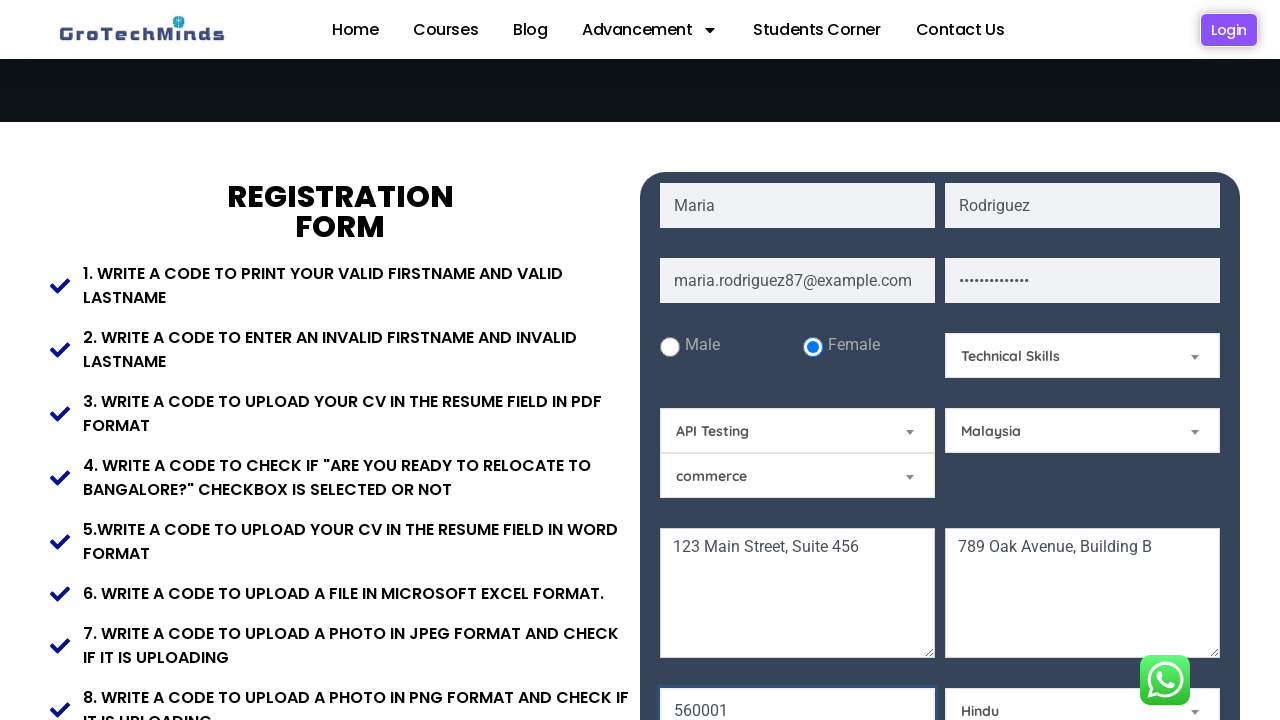

Checked relocate checkbox at (975, 360) on #relocate
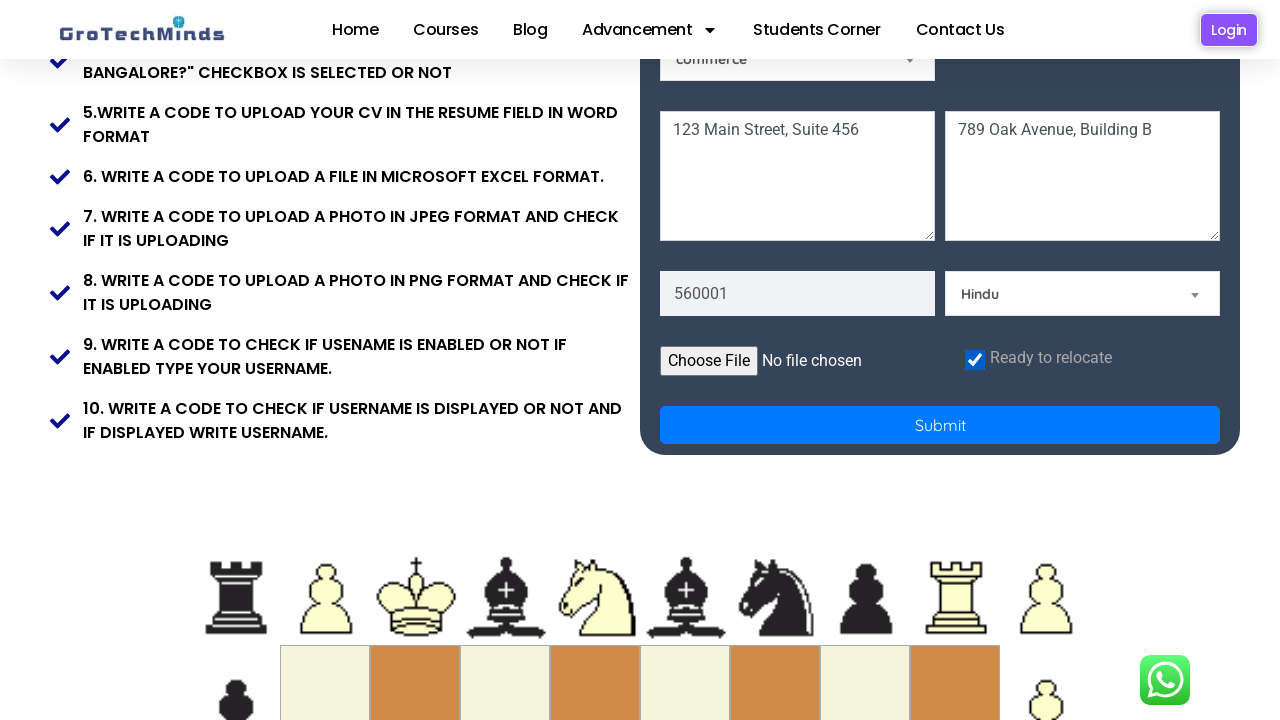

Clicked submit button to submit registration form at (940, 425) on [name='Submit']
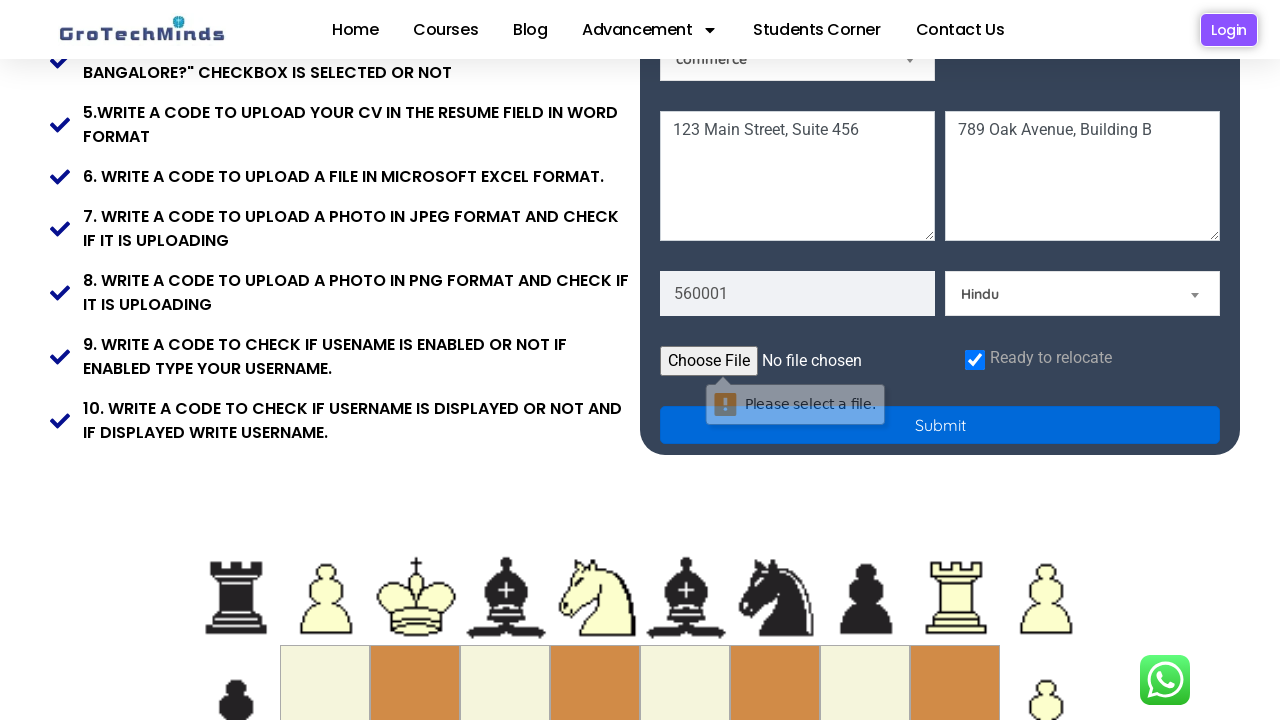

Set up event handler to accept JavaScript alert dialog
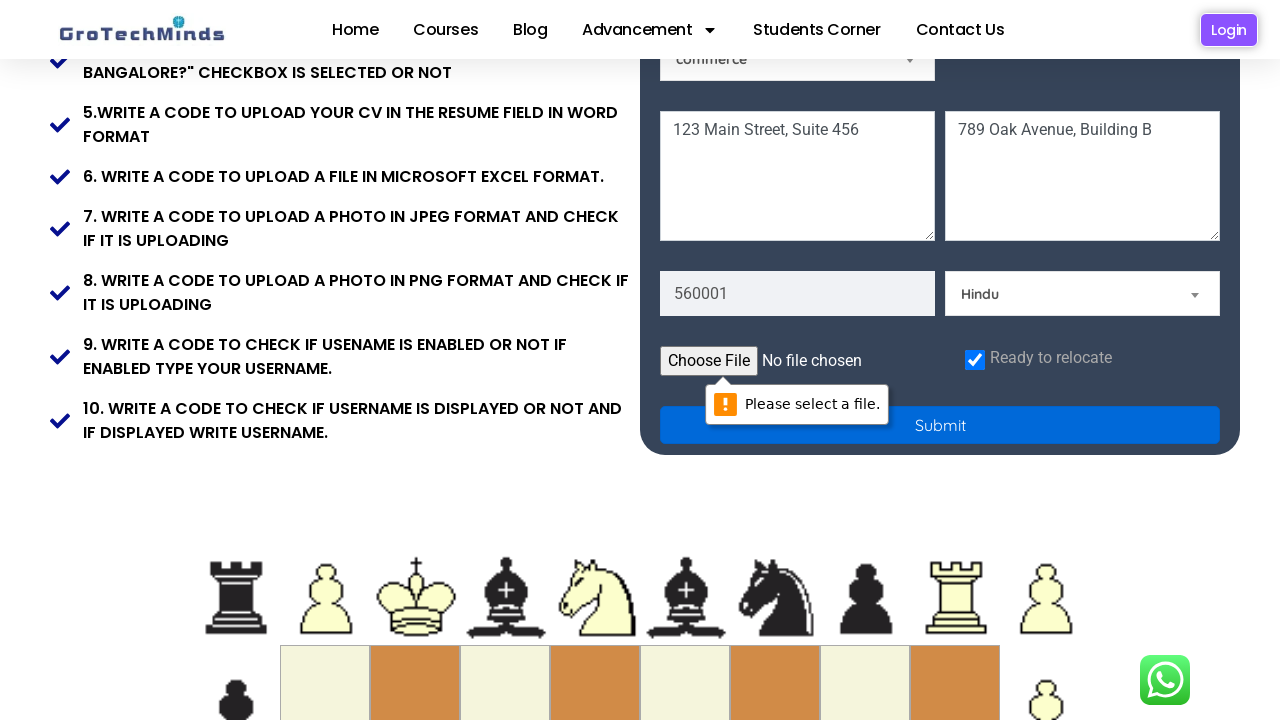

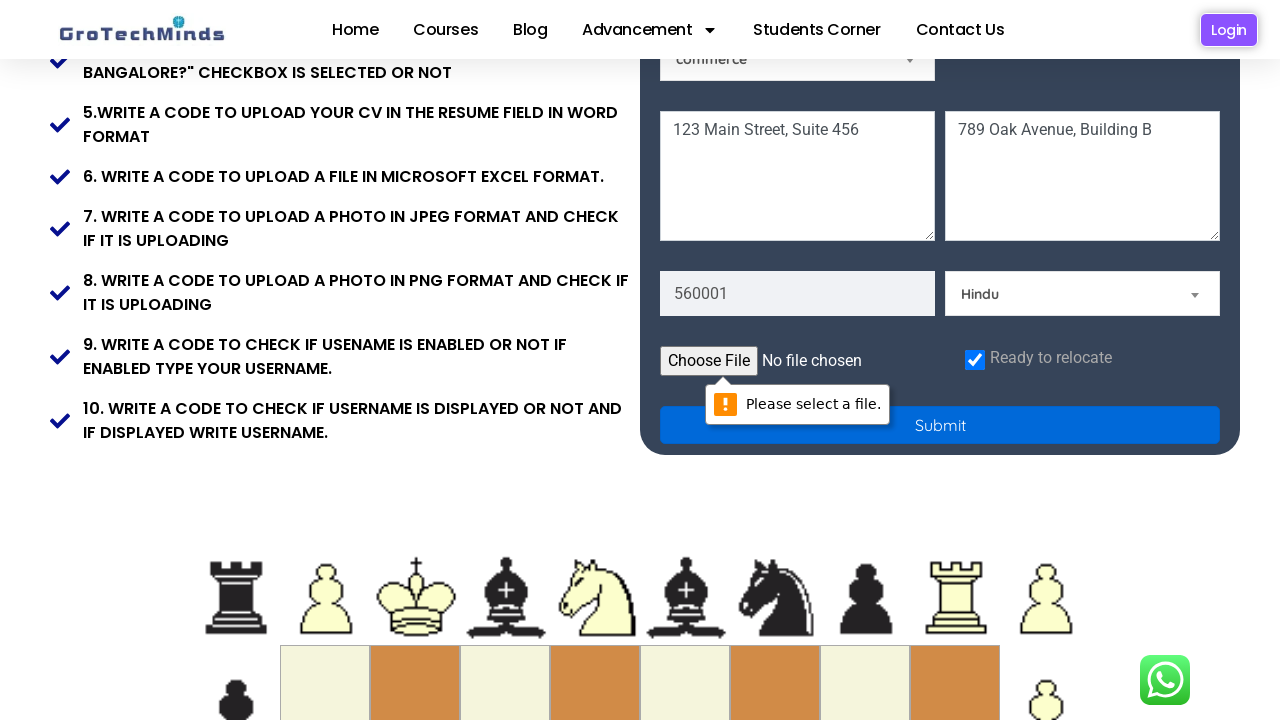